Tests clicking a dropdown button and waiting for dropdown menu items to become visible

Starting URL: http://omayo.blogspot.com/

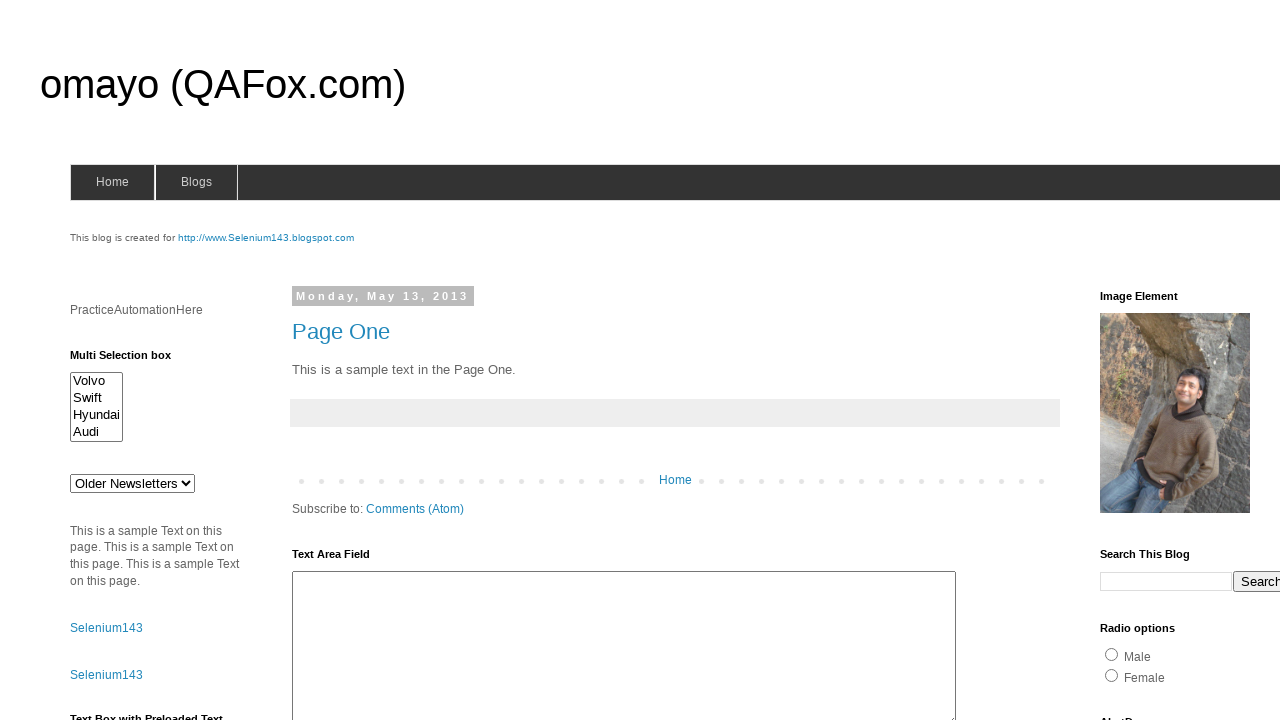

Clicked dropdown button at (1227, 360) on .dropbtn
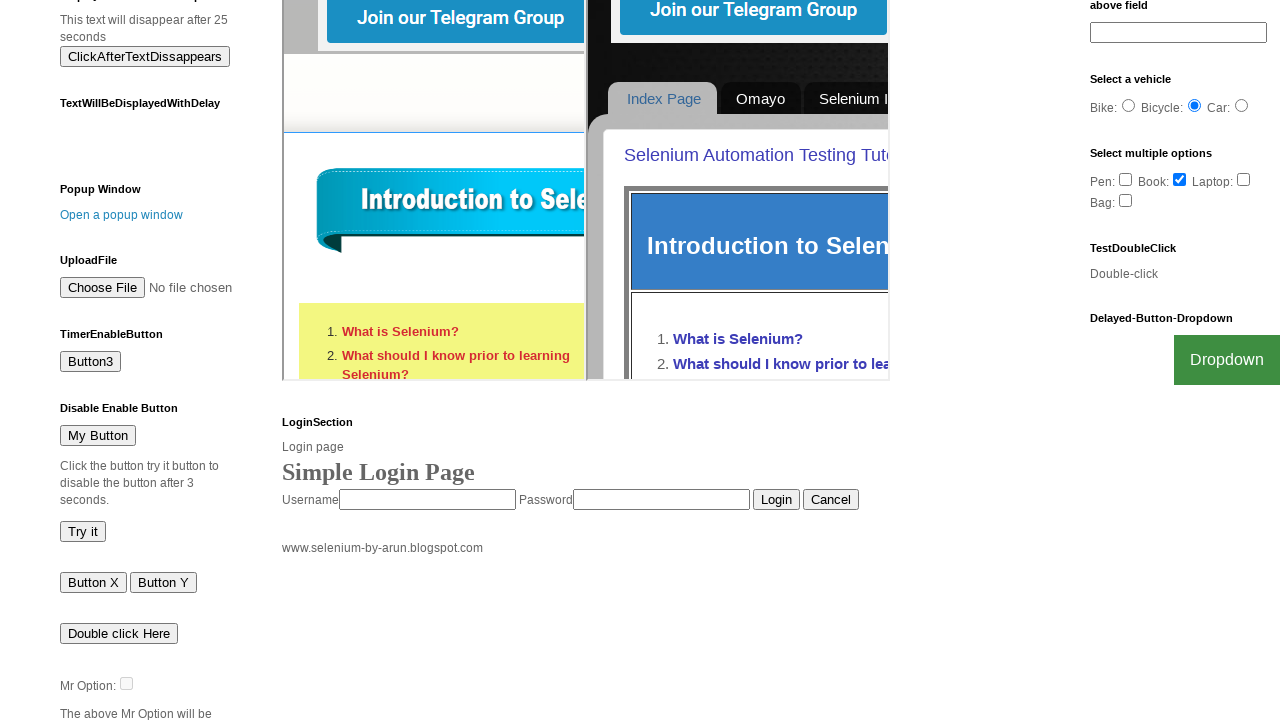

Dropdown menu items became visible
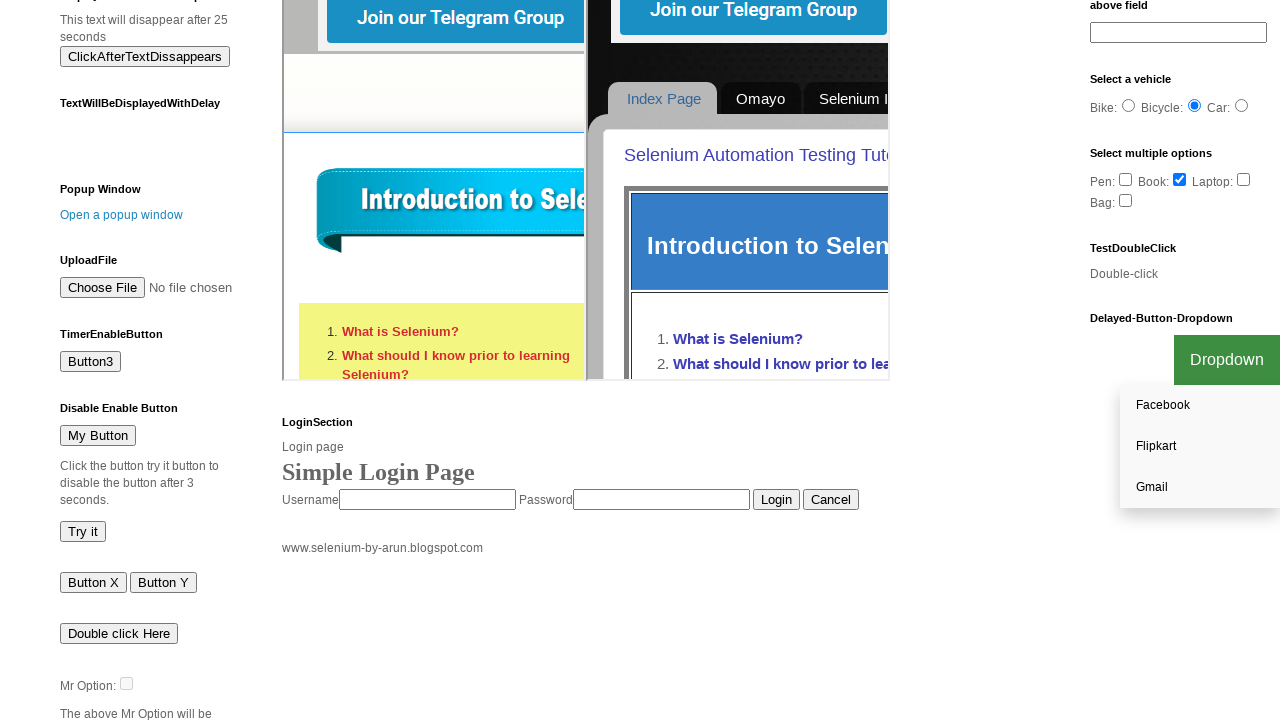

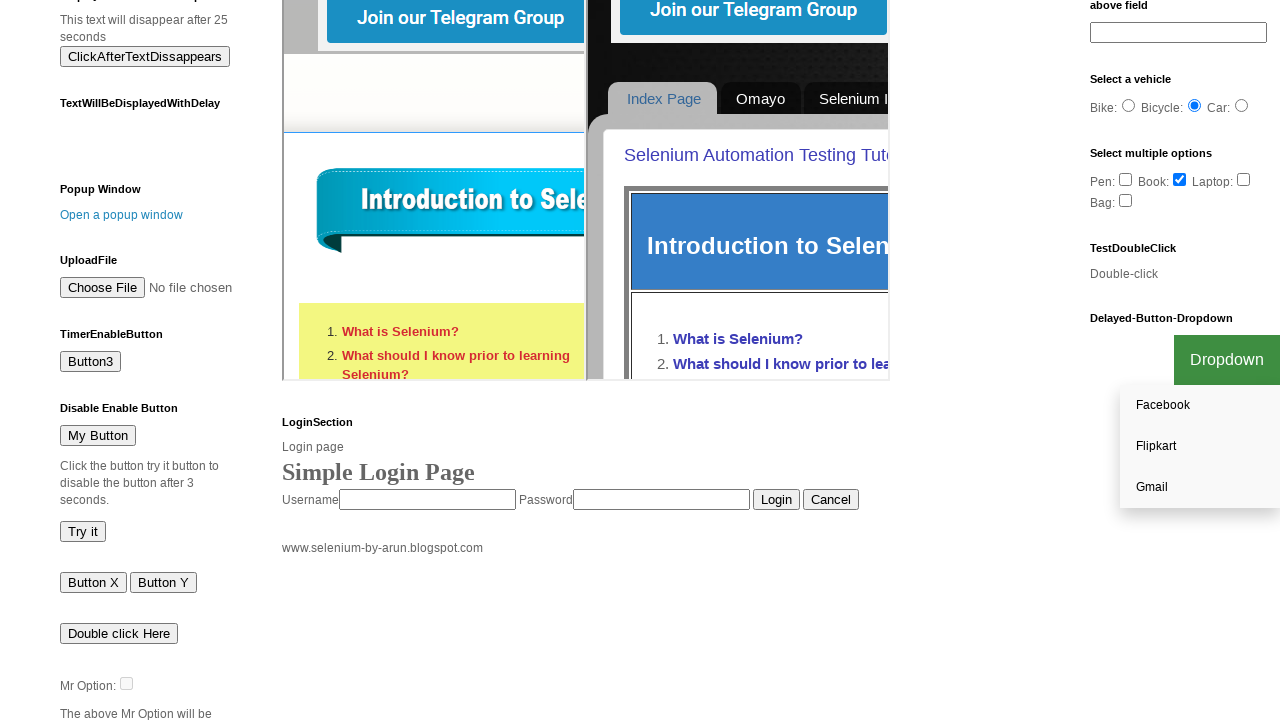